Navigates to The Internet test site and clicks on the Elemental Selenium link at the bottom of the page

Starting URL: https://the-internet.herokuapp.com/

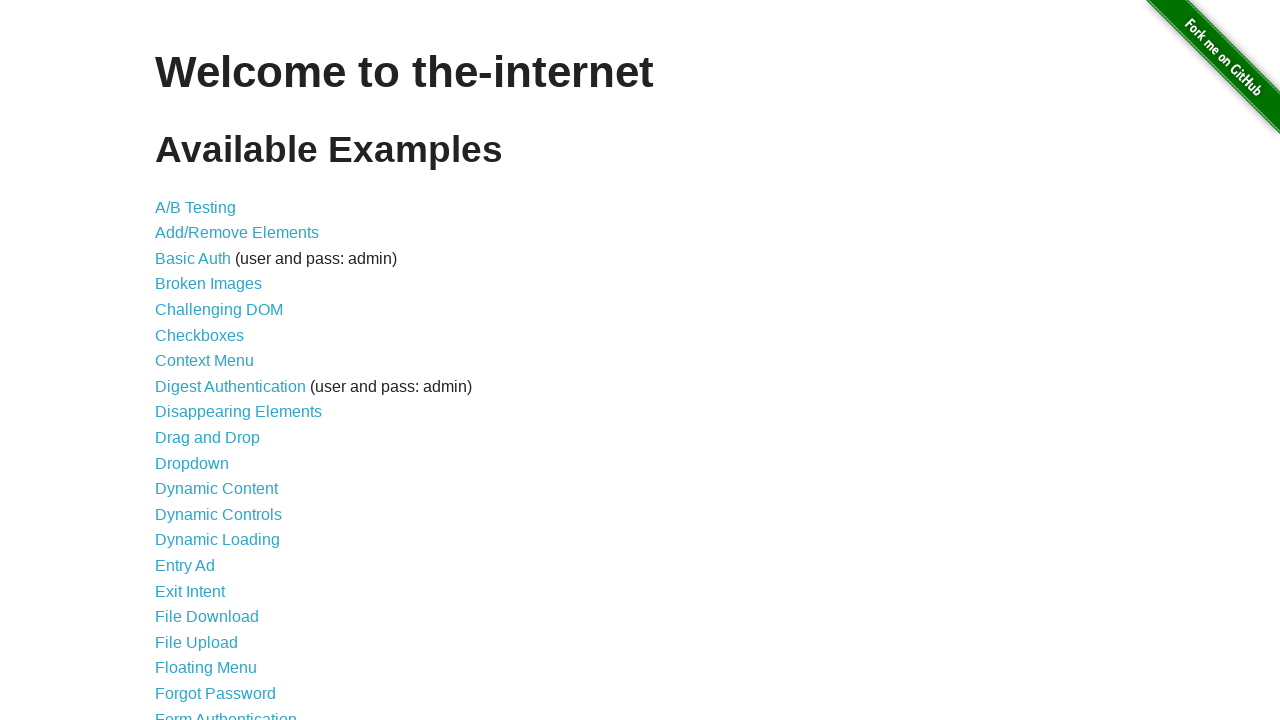

Navigated to The Internet test site
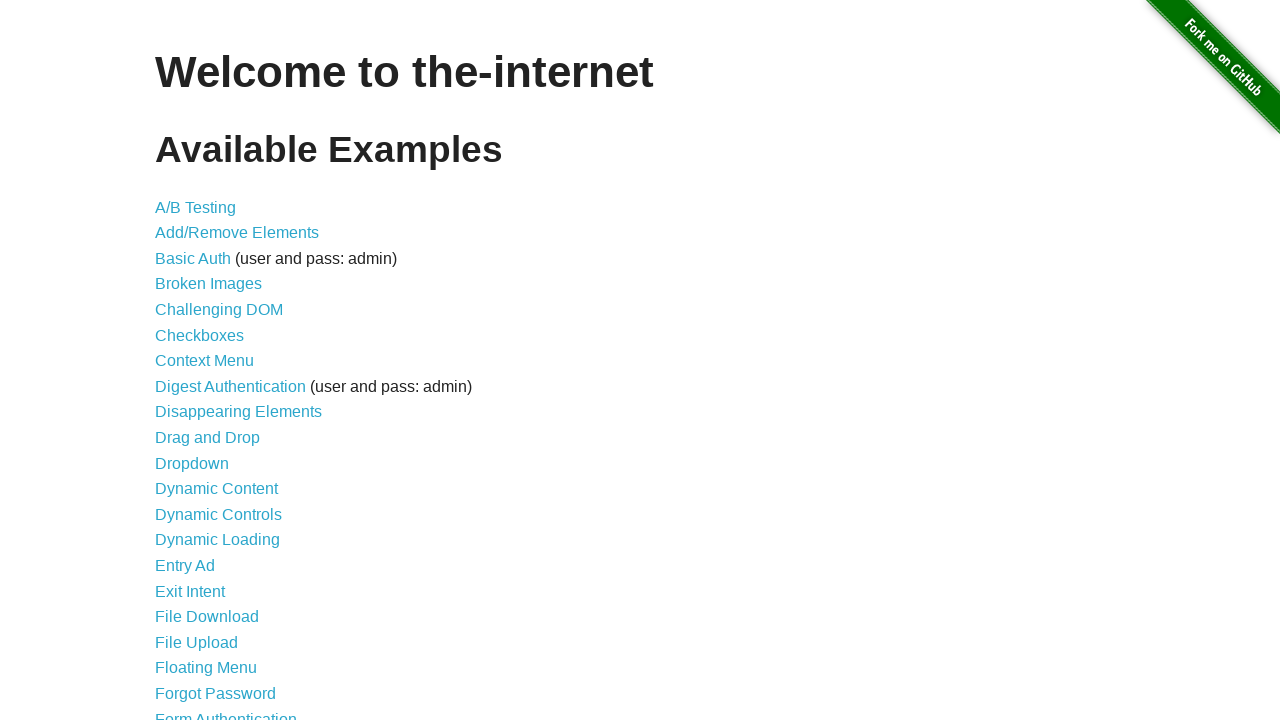

Elemental Selenium link became visible
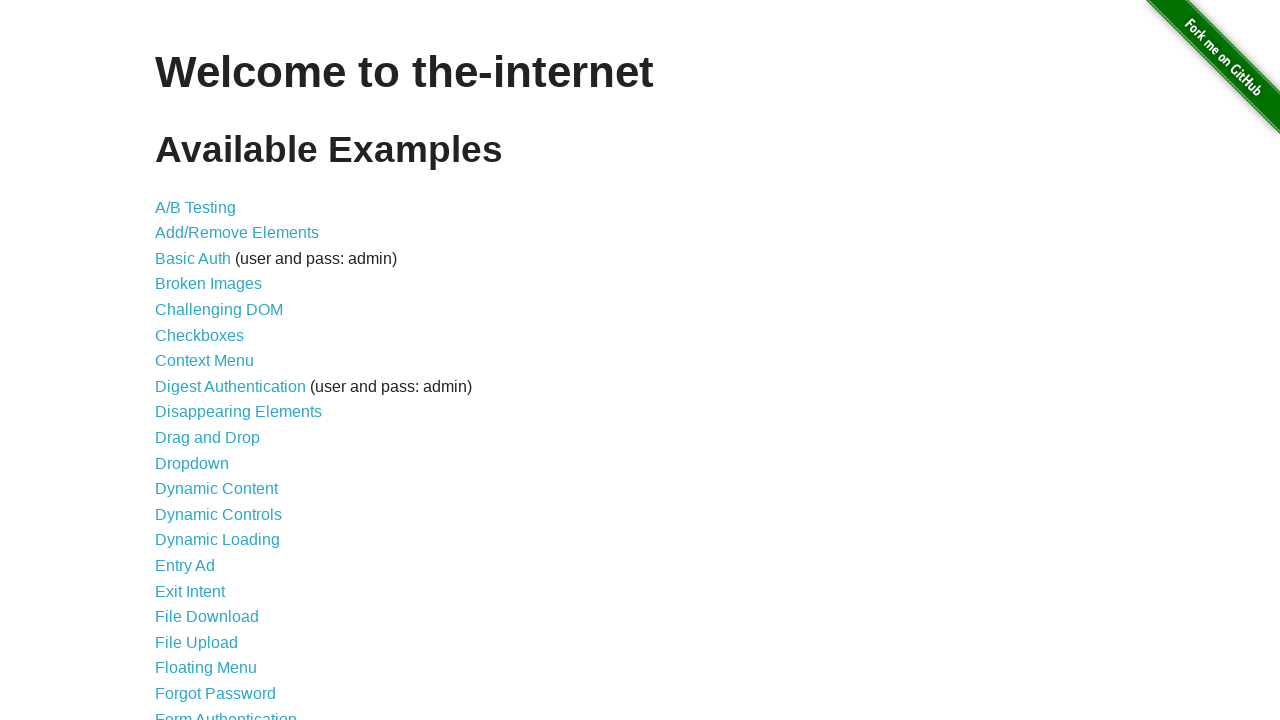

Clicked on the Elemental Selenium link at the bottom of the page at (684, 711) on xpath=//a[text()='Elemental Selenium']
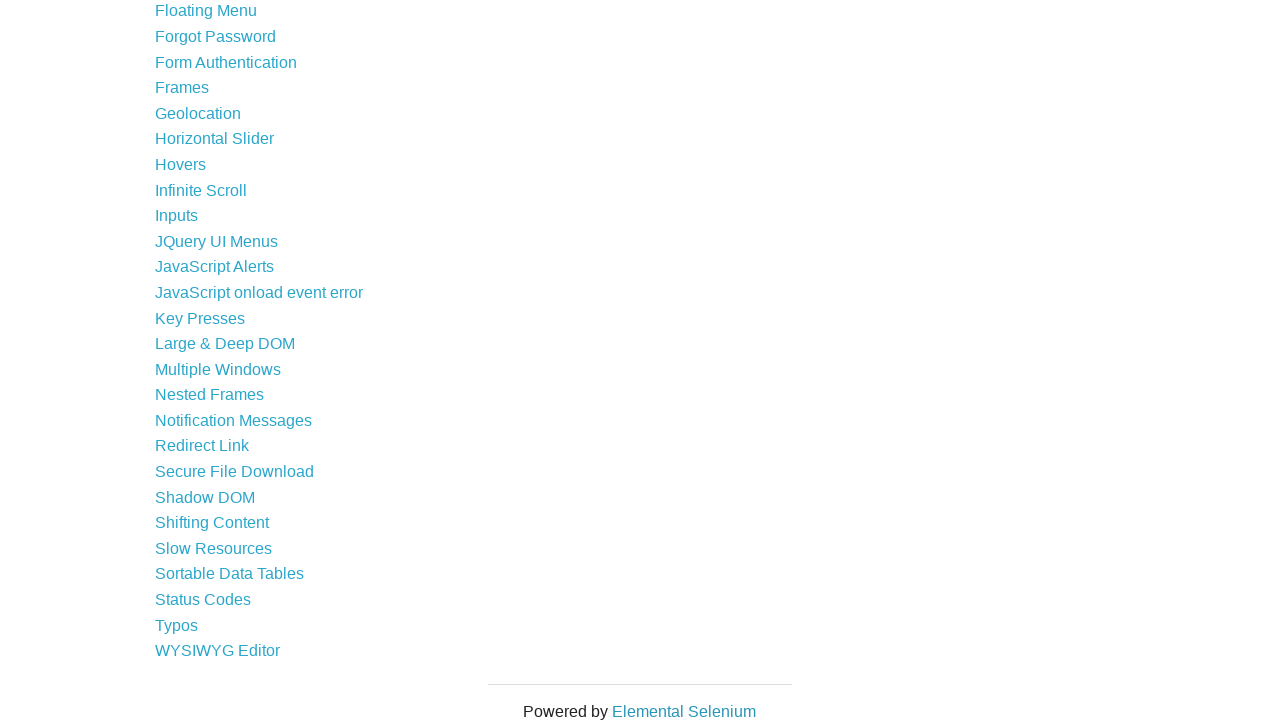

Page navigation completed and network became idle
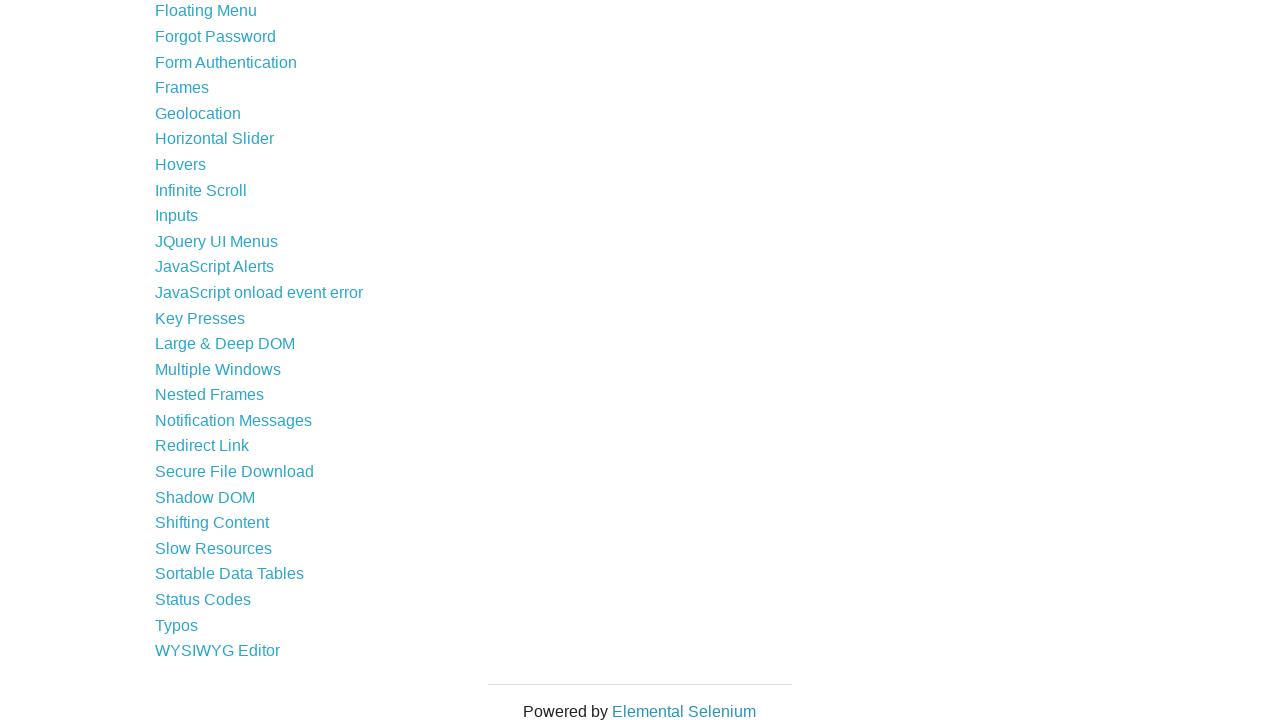

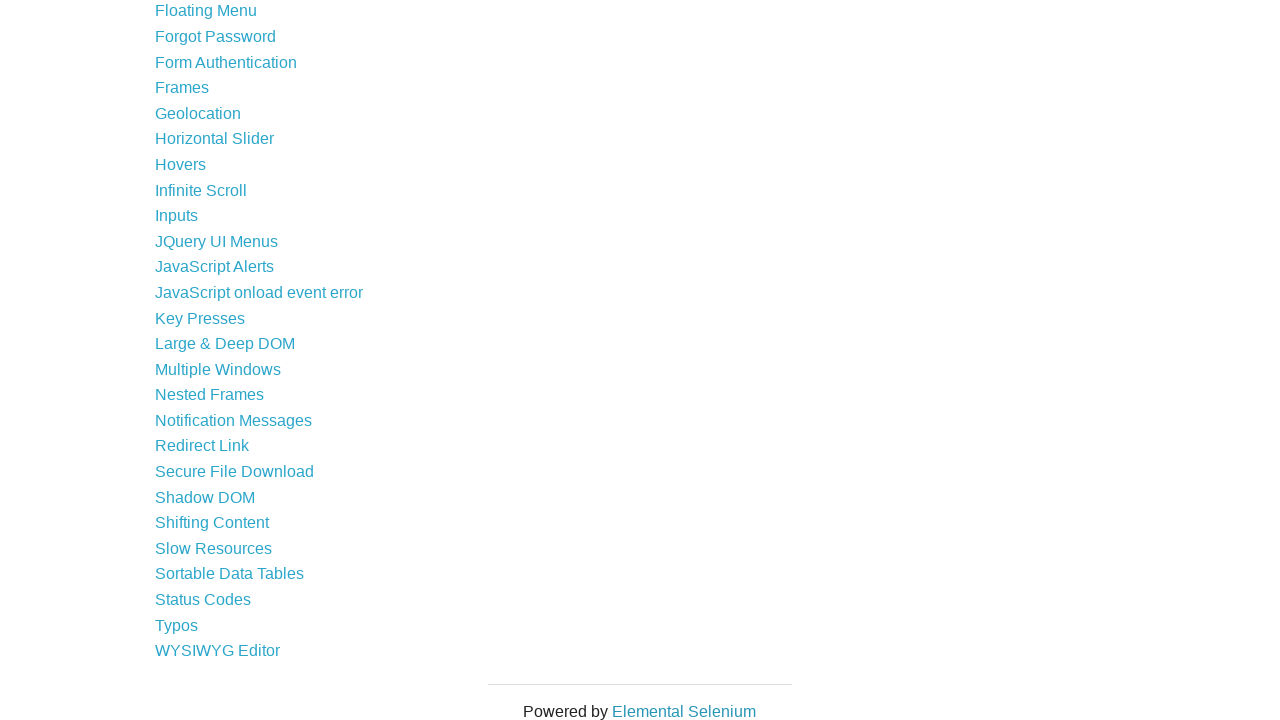